Navigates to YouTube and measures page load time using the browser's Navigation Timing API

Starting URL: http://www.youtube.com

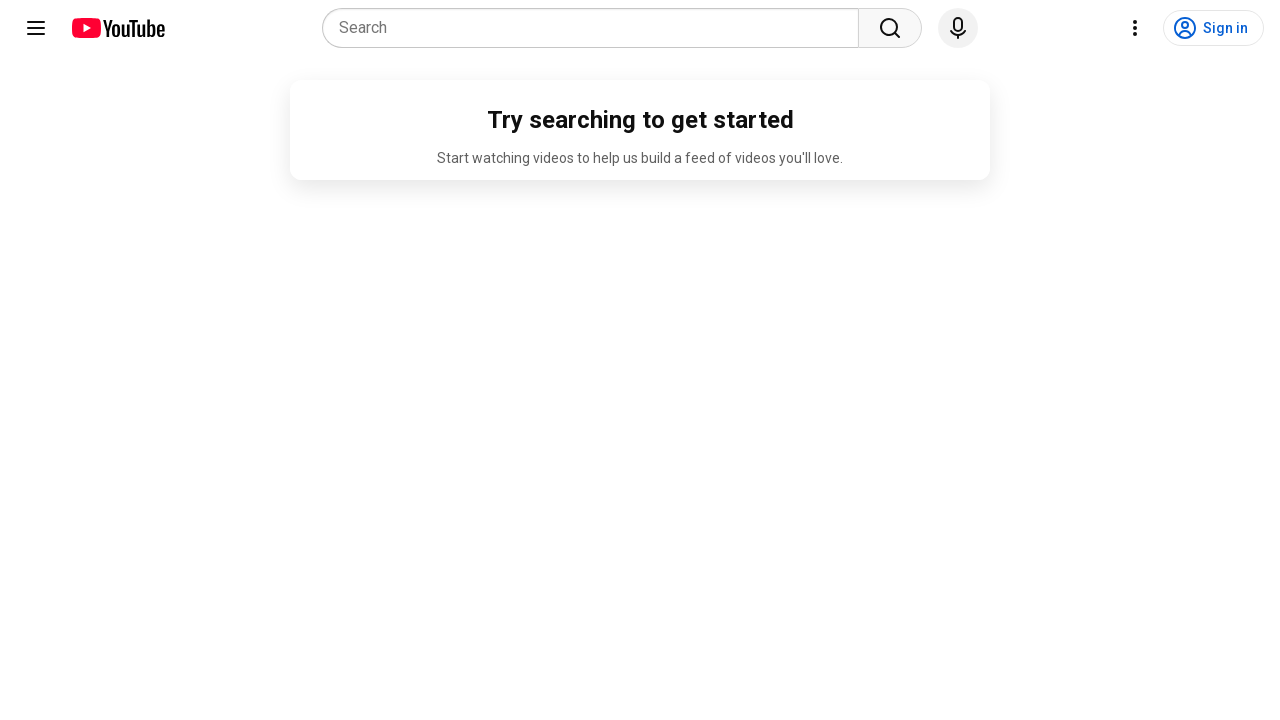

Navigated to YouTube homepage
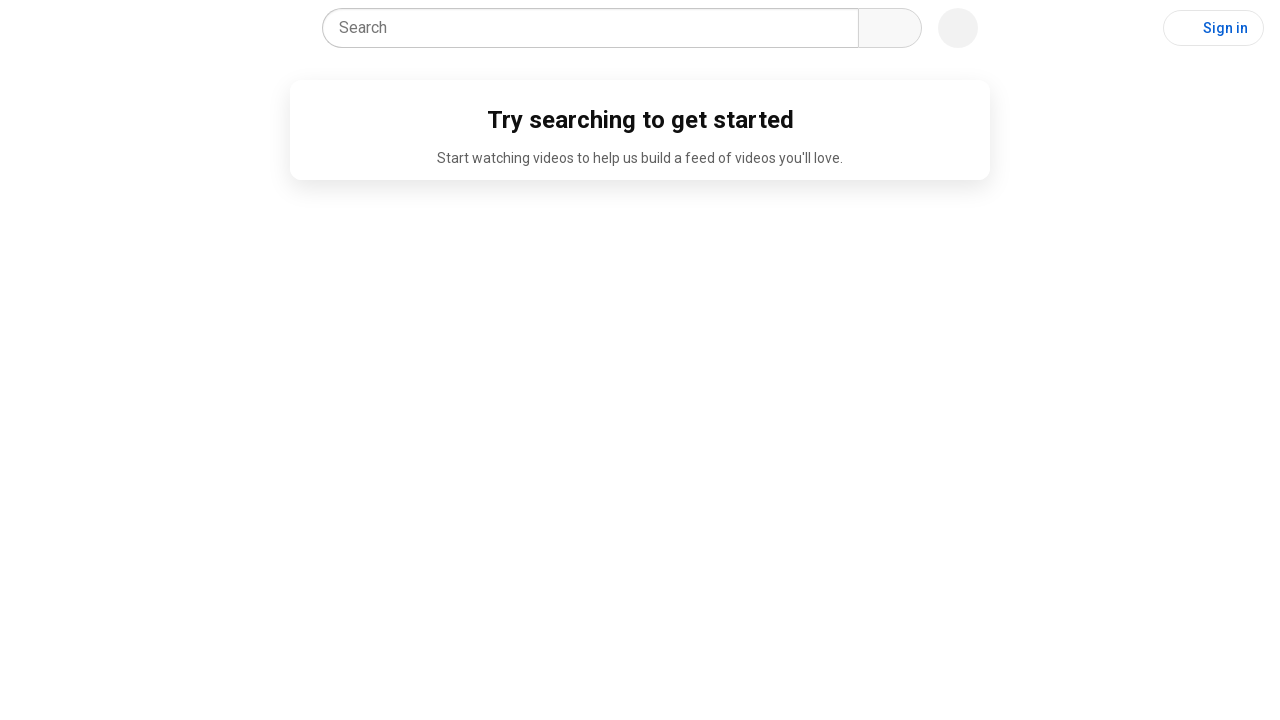

Page reached networkidle state
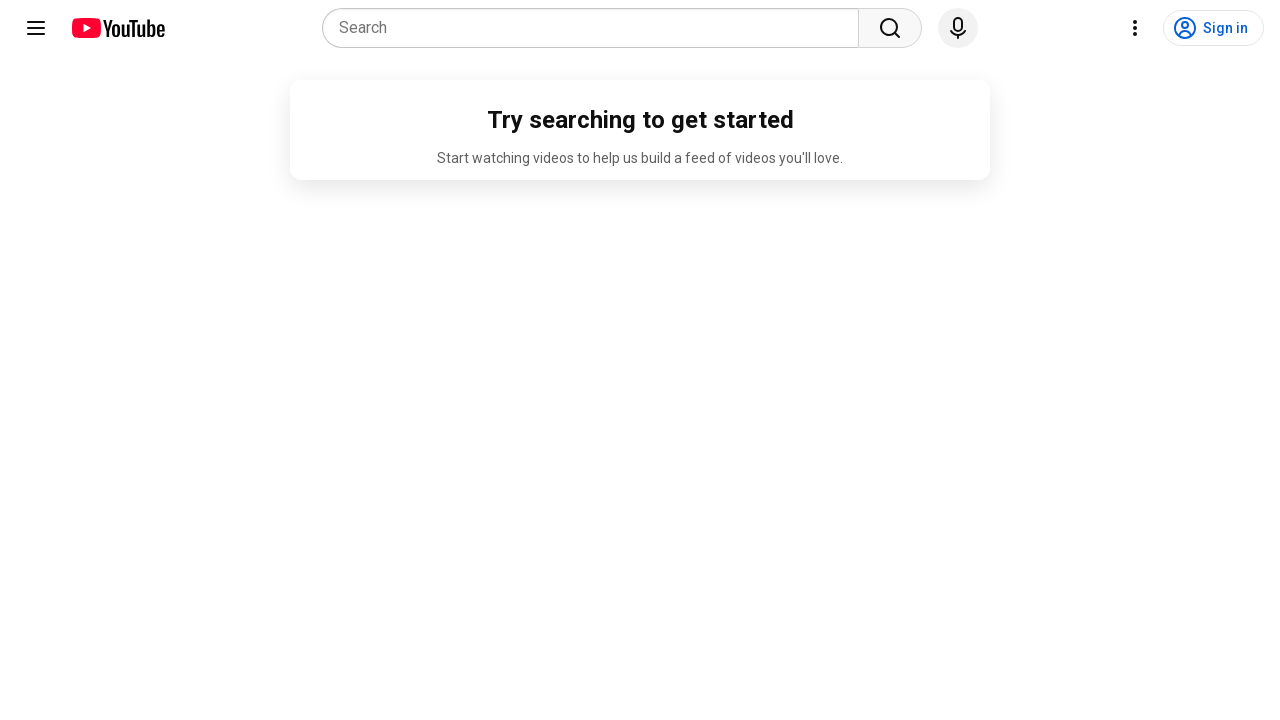

Retrieved navigationStart timing from Navigation Timing API
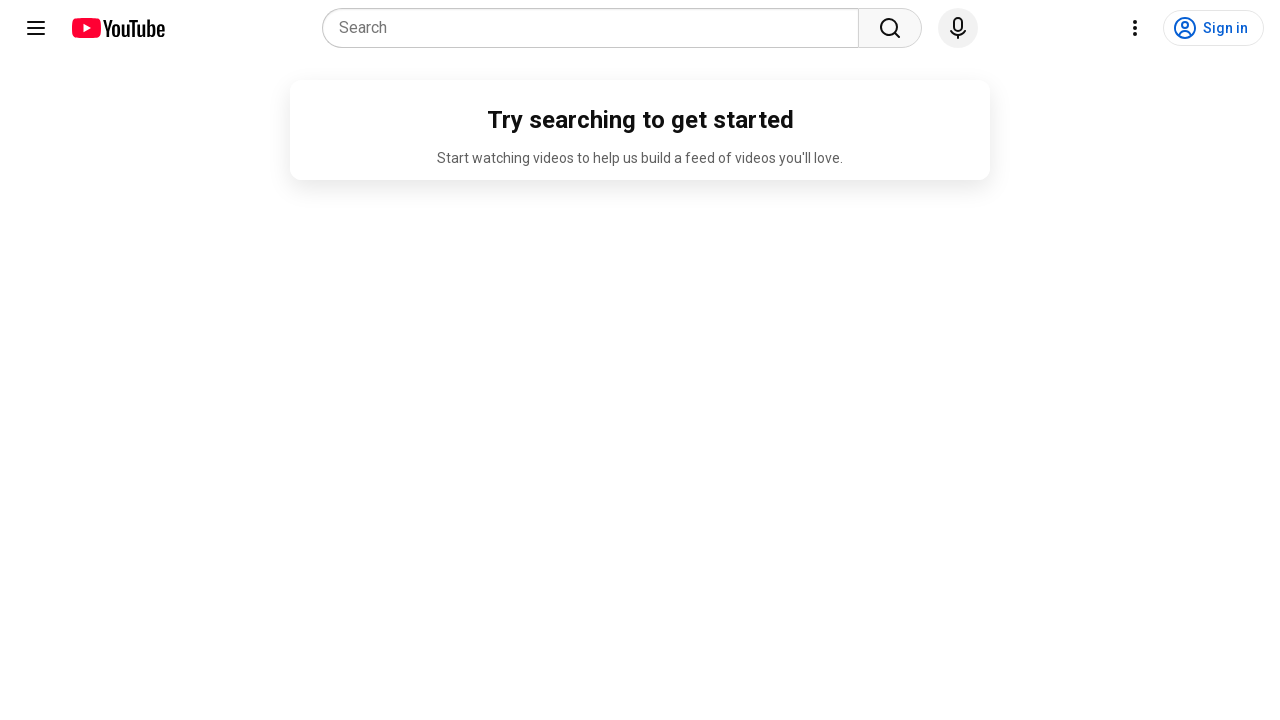

Retrieved loadEventEnd timing from Navigation Timing API
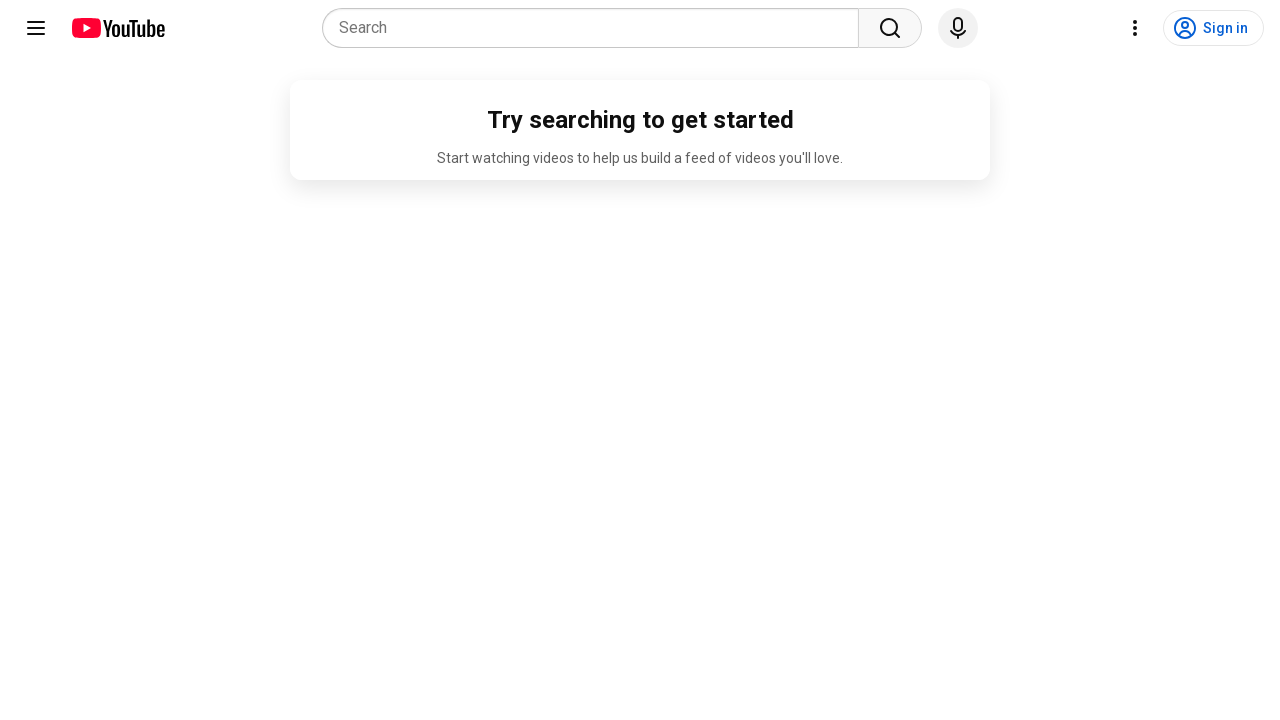

Calculated total page load time: 2346ms
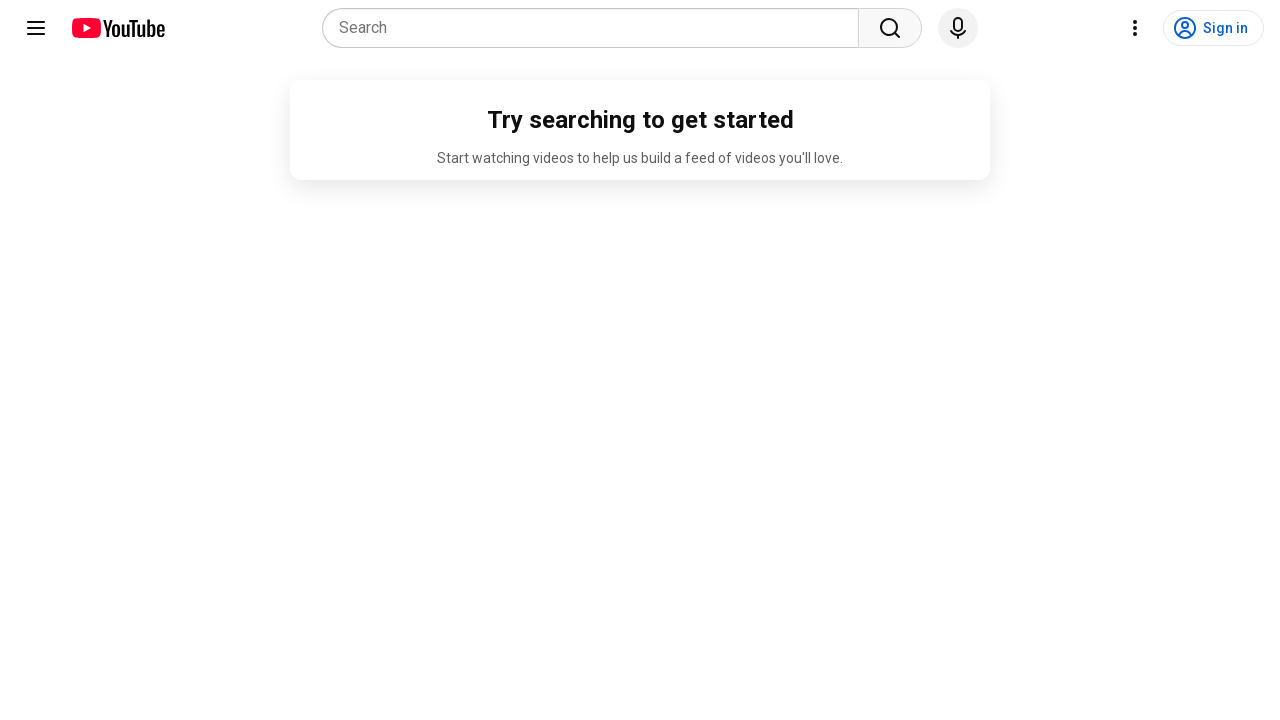

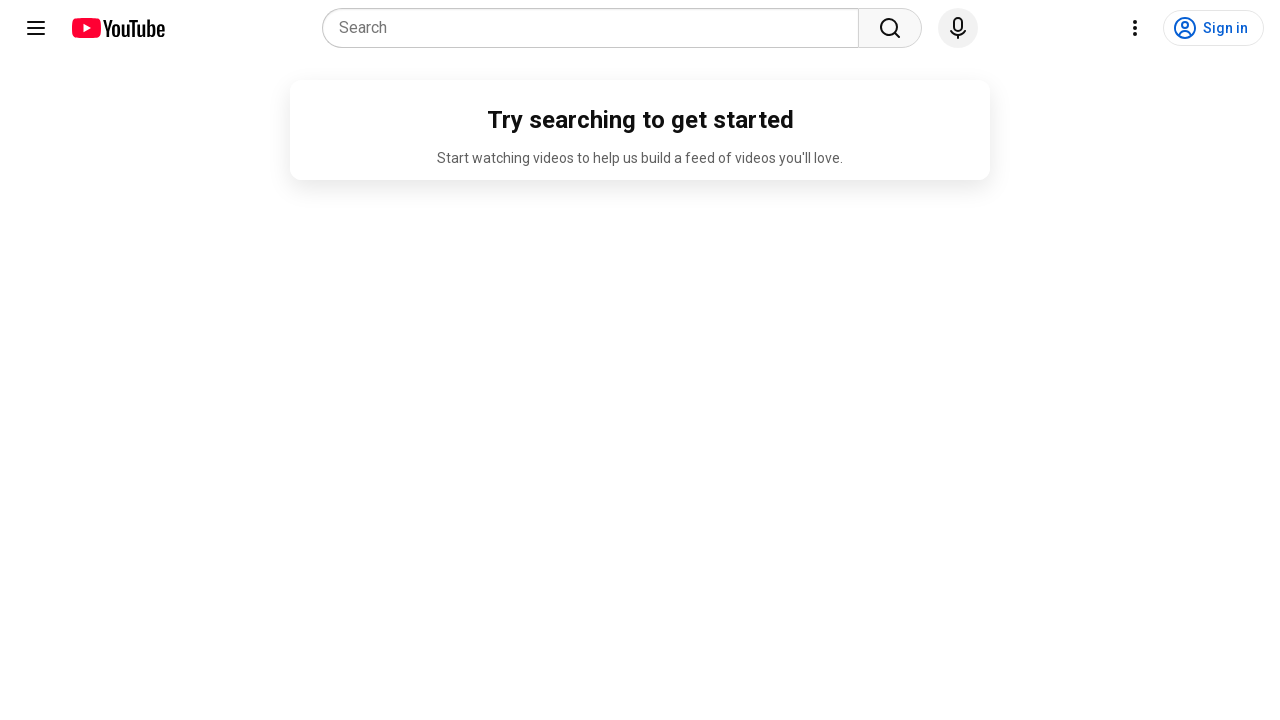